Navigates to the Selenium website and scrolls to a specific element with class 'selenium'

Starting URL: https://www.selenium.dev/

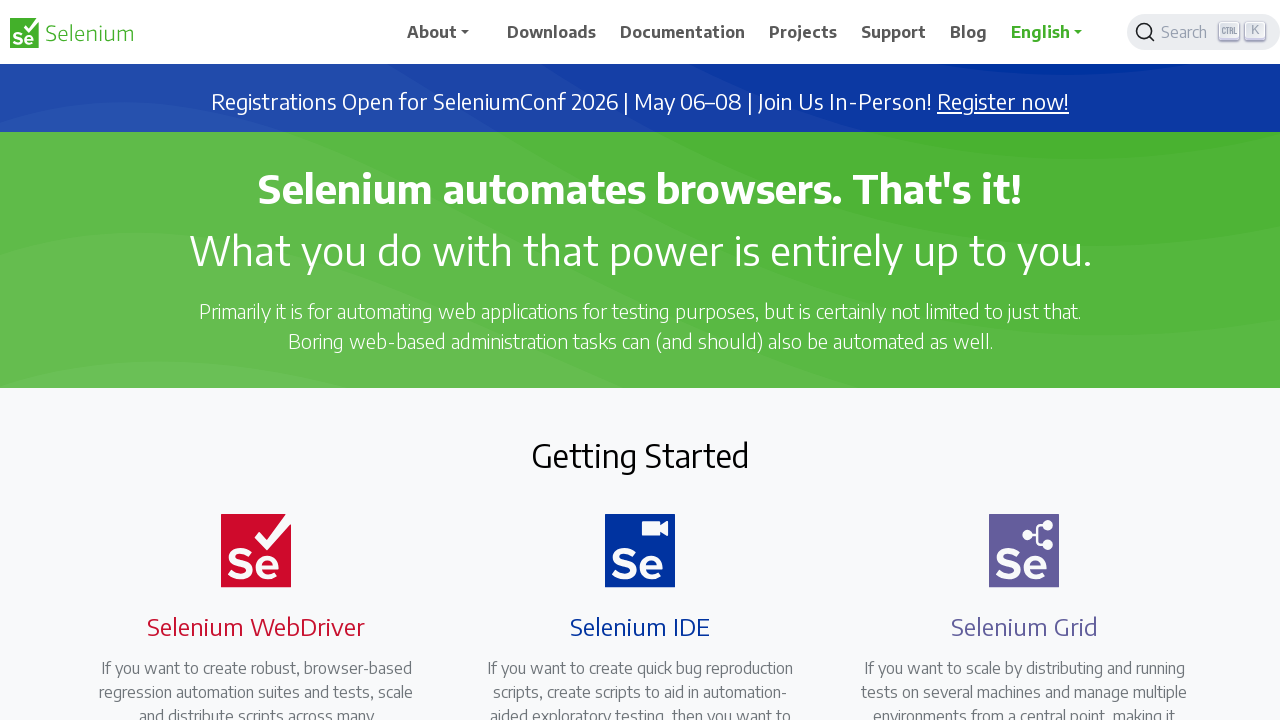

Navigated to Selenium website
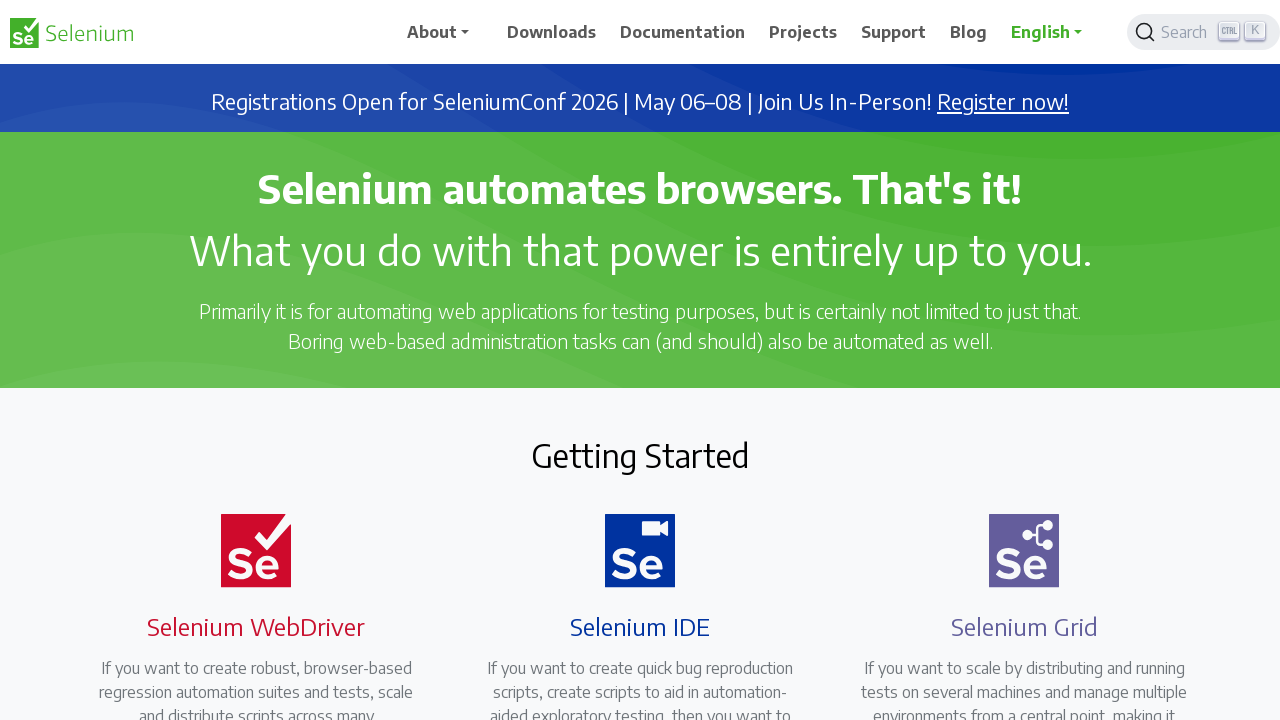

Located element with class 'selenium'
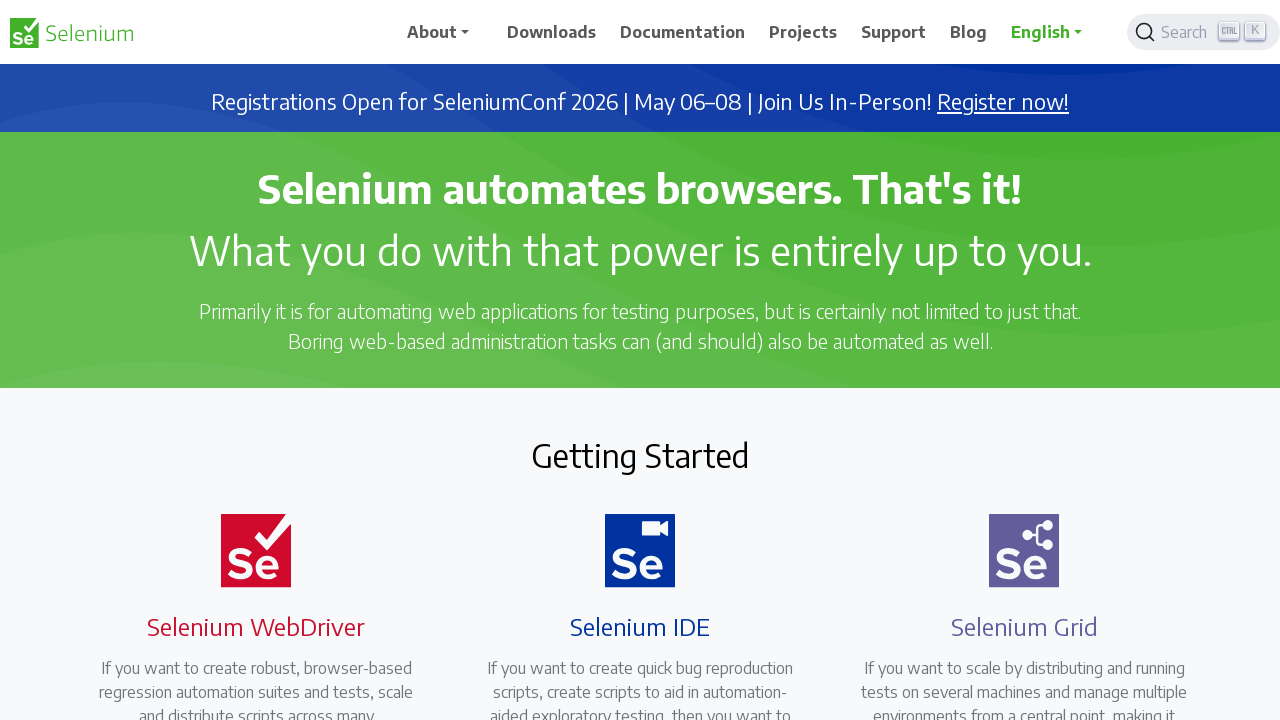

Scrolled to the selenium element
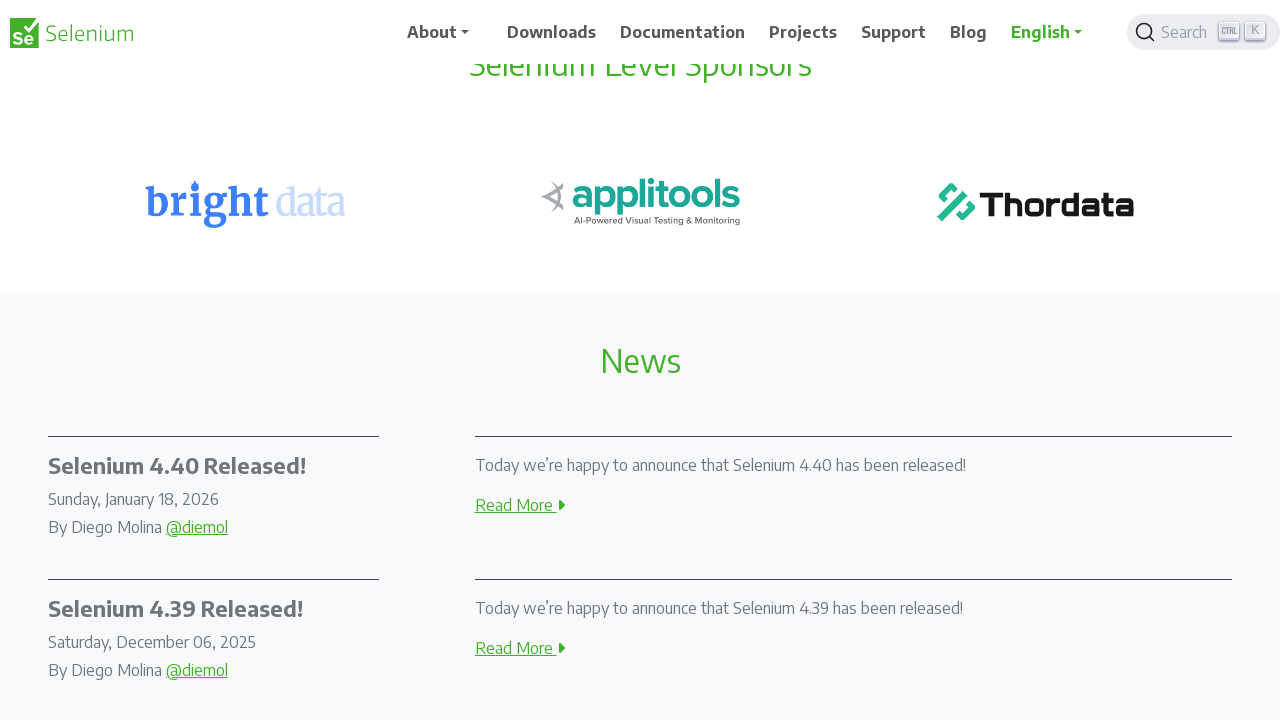

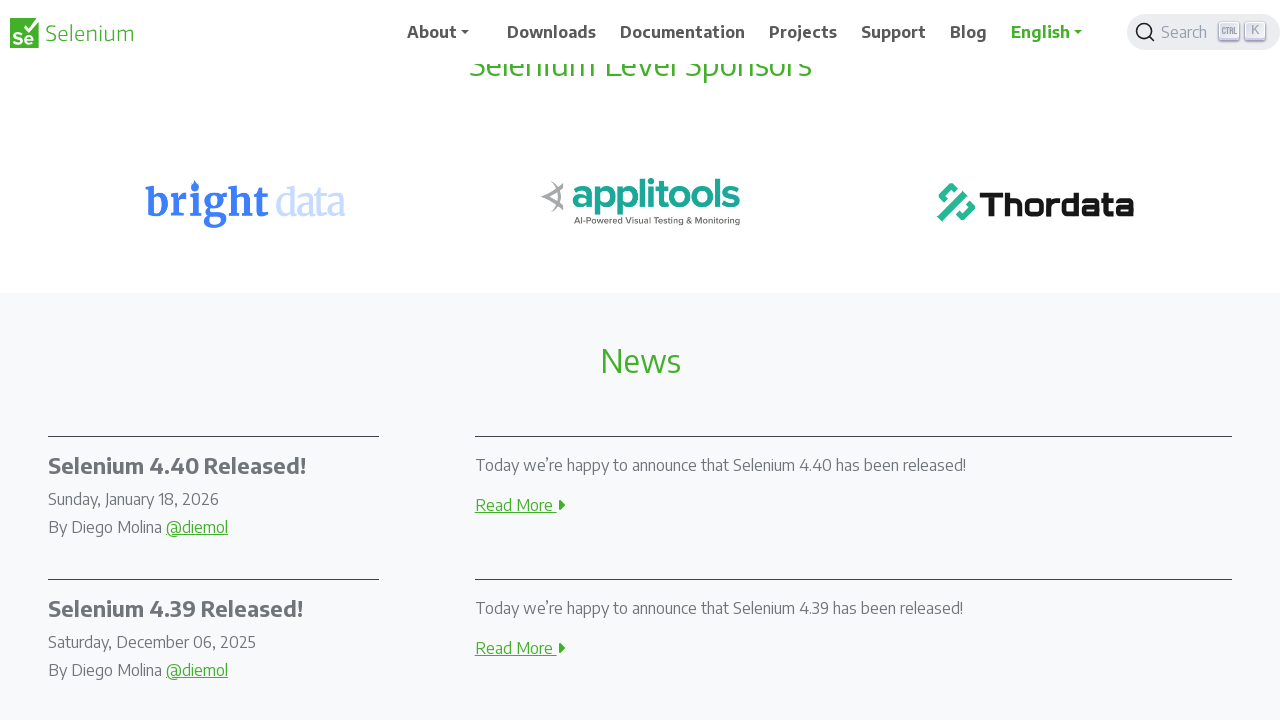